Tests browser back button functionality by clicking a link then navigating back

Starting URL: https://www.selenium.dev/selenium/web/mouse_interaction.html

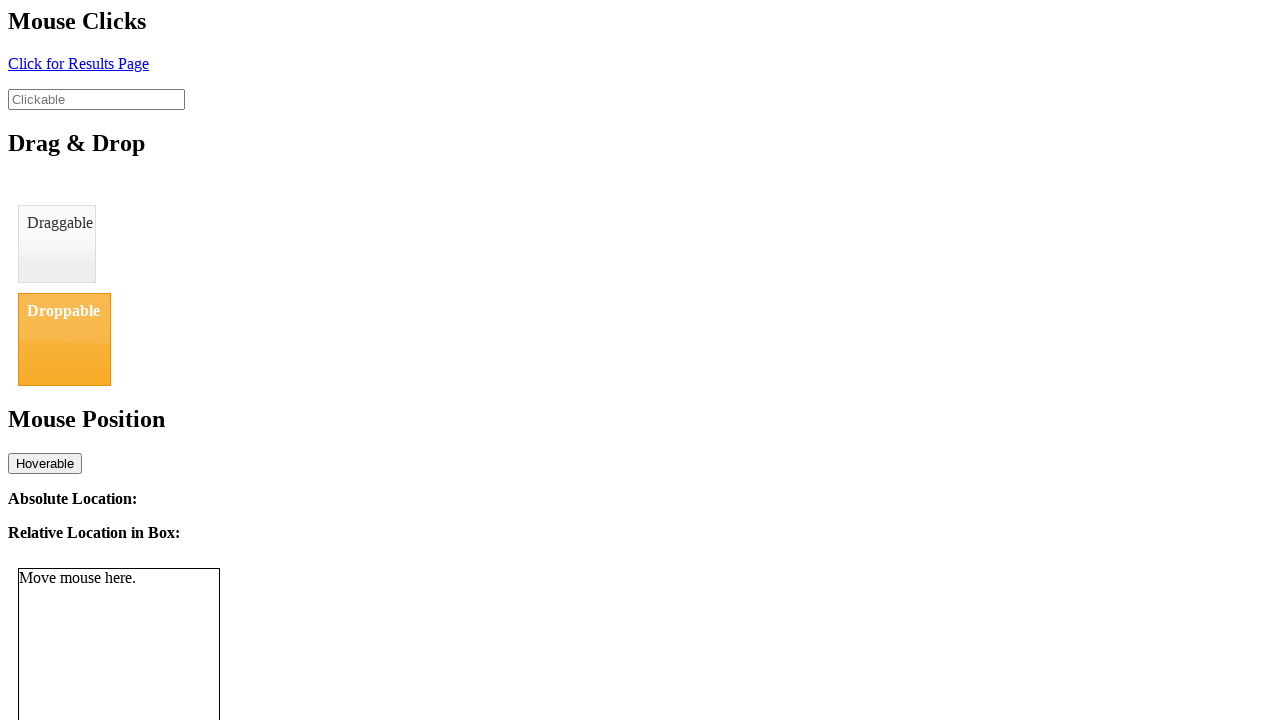

Clicked the link element to navigate to result page at (78, 63) on #click
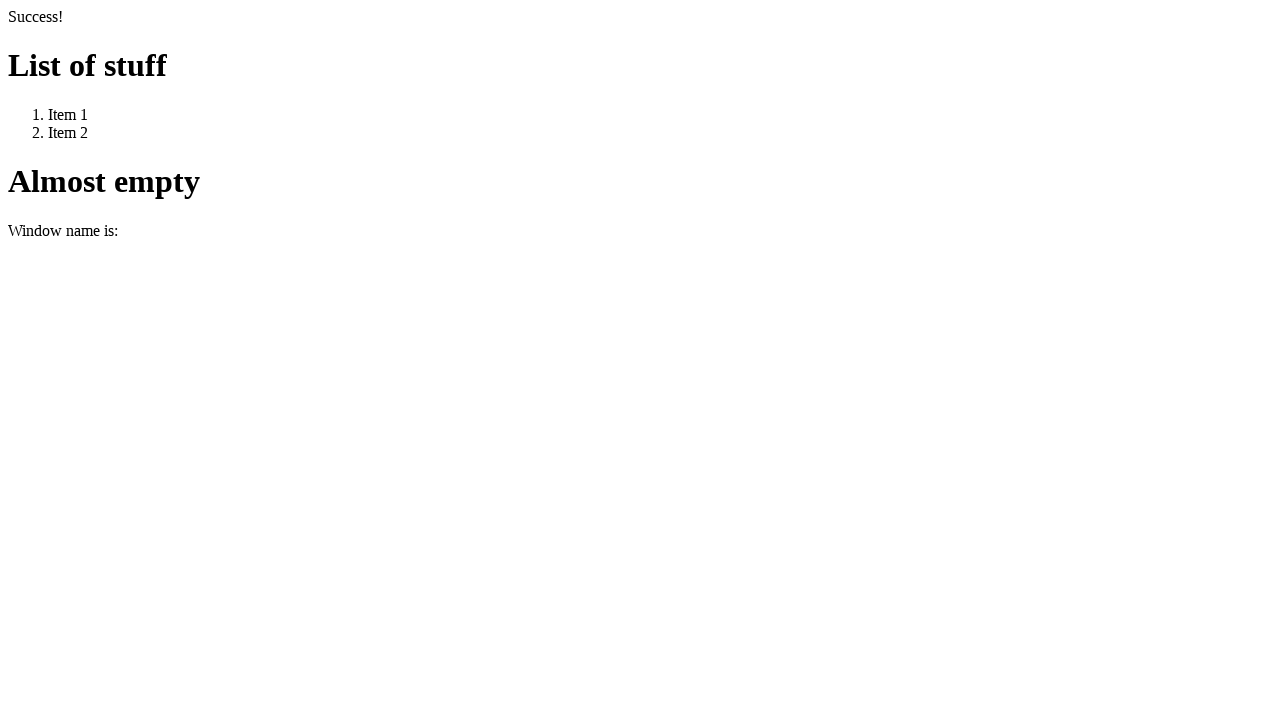

Waited for navigation to result page
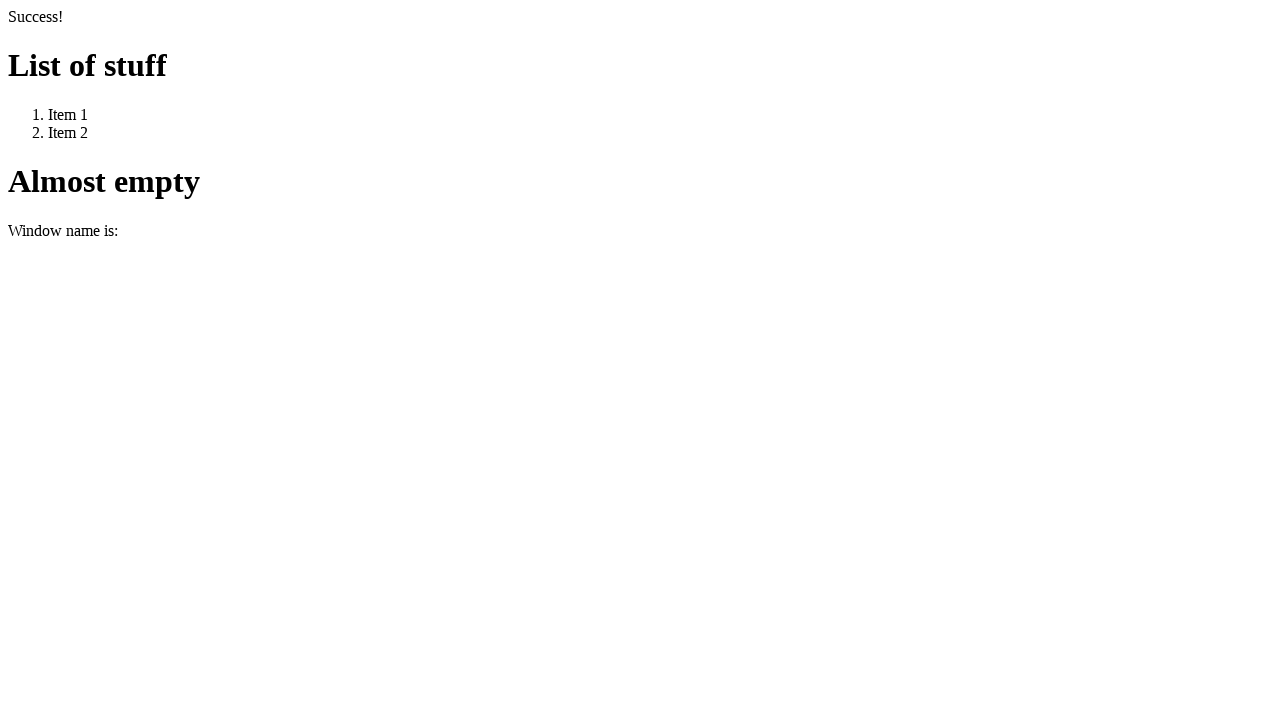

Clicked browser back button to return to previous page
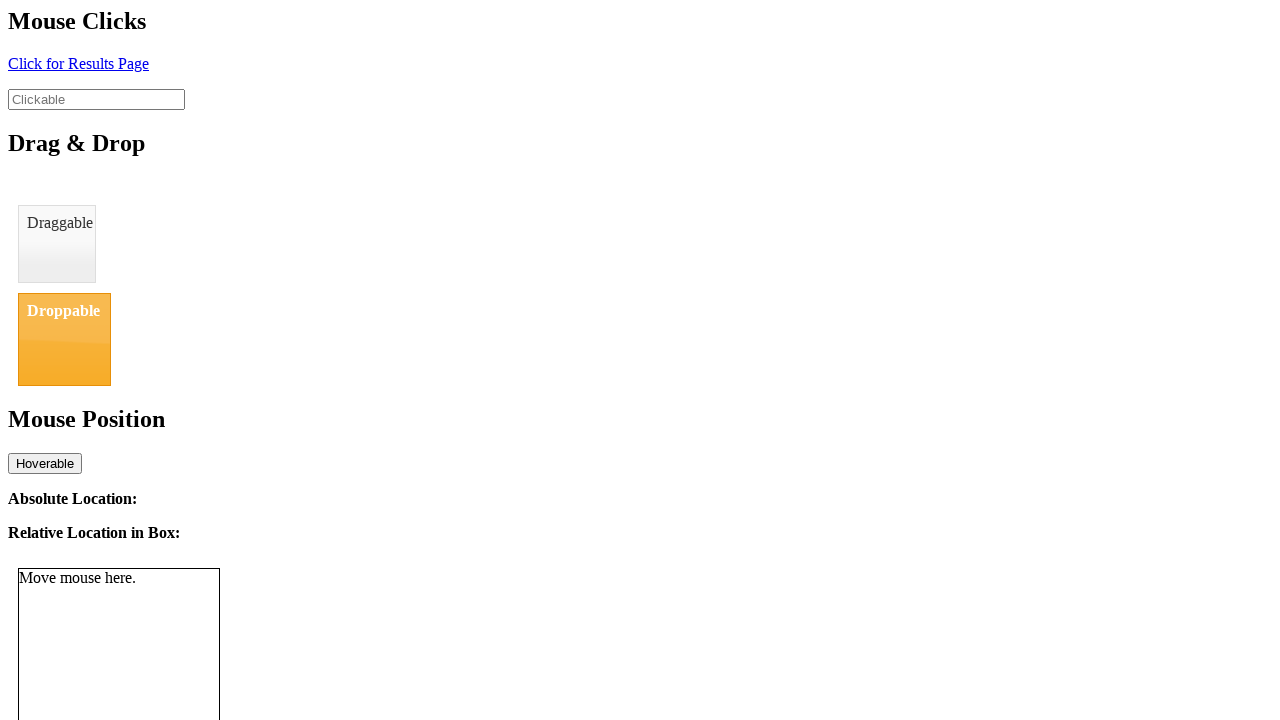

Verified clickable element is present on original page
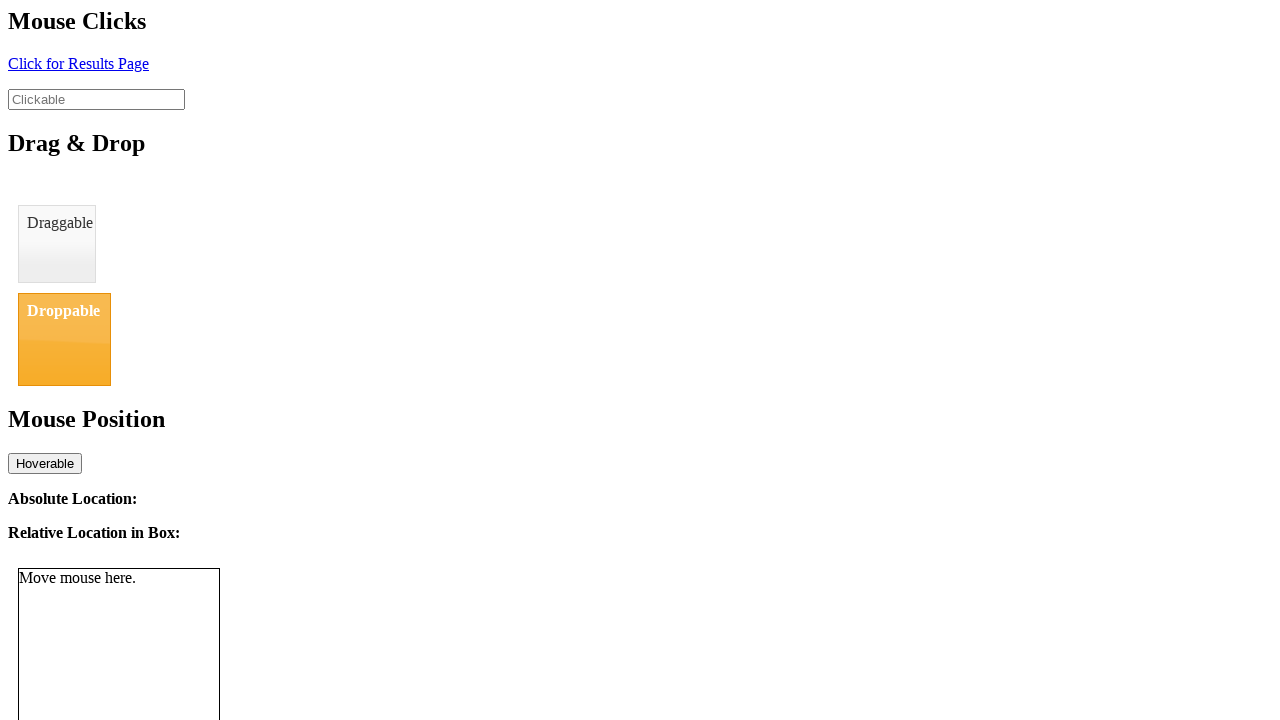

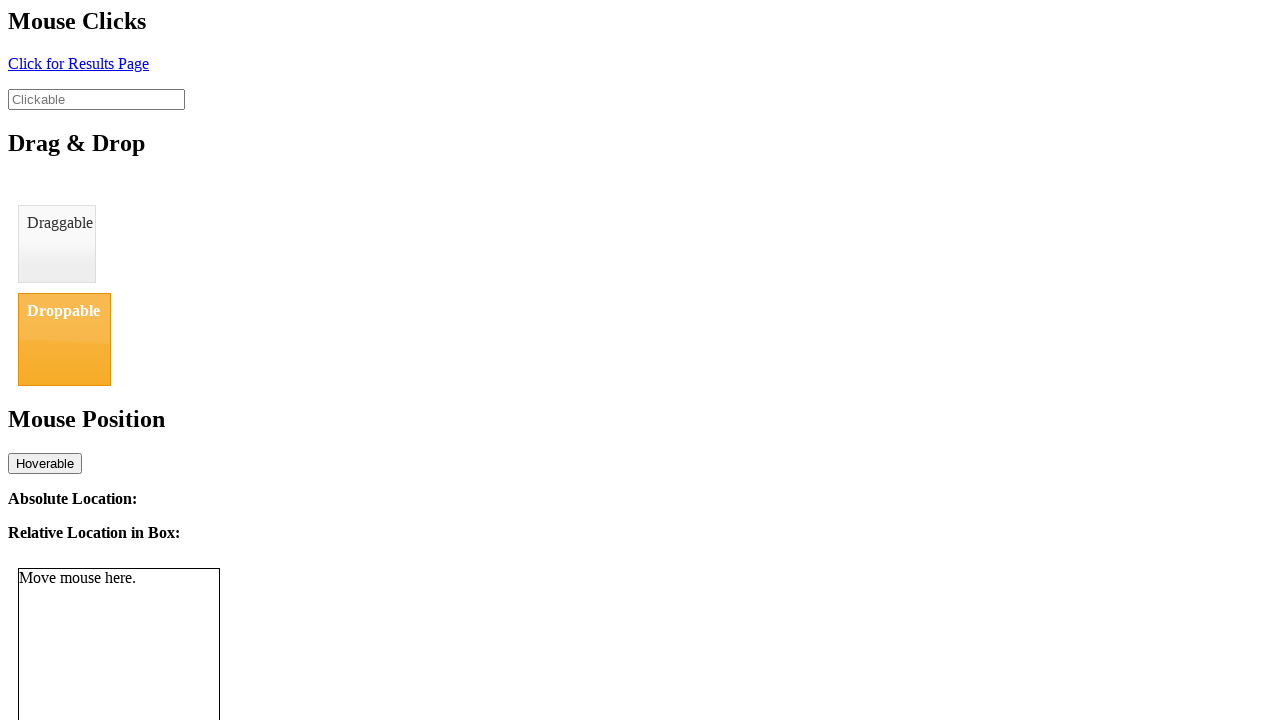